Tests navigation to the New User Registration page by clicking the registration link and verifying the page loads

Starting URL: https://portal.cms.gov/portal/

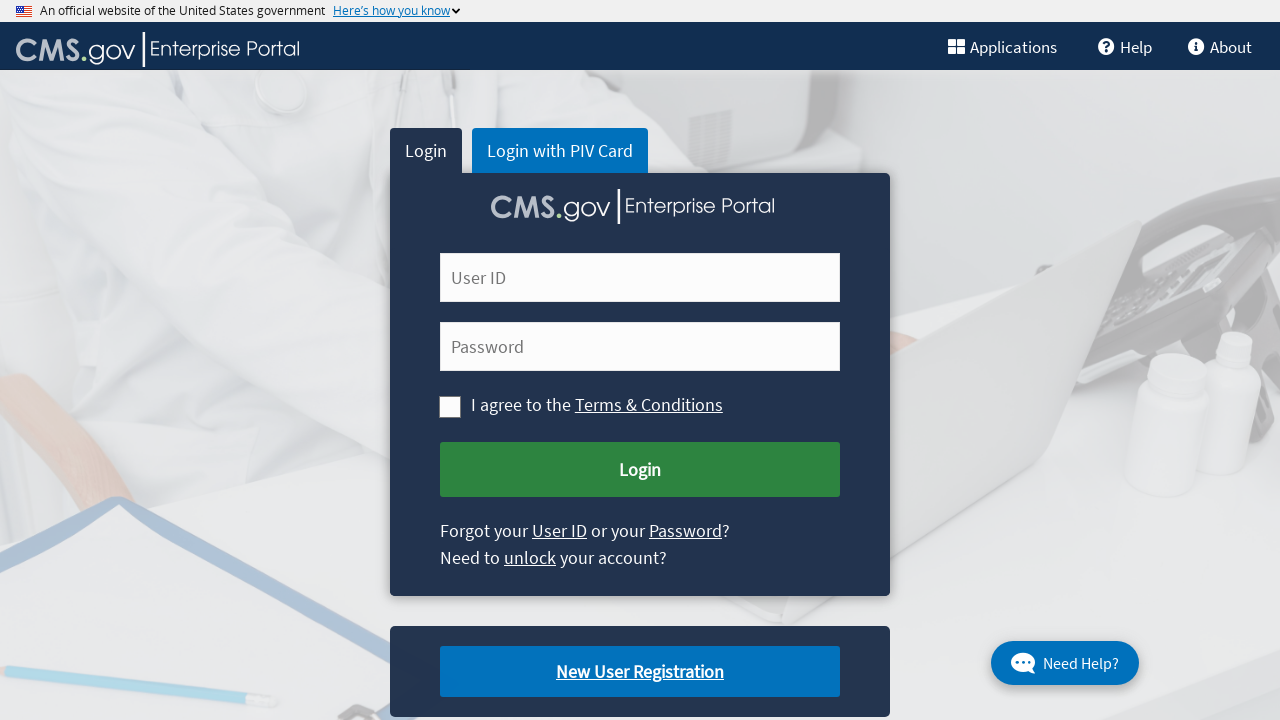

Clicked on New User Registration link at (640, 672) on xpath=//a[text()='New User Registration']
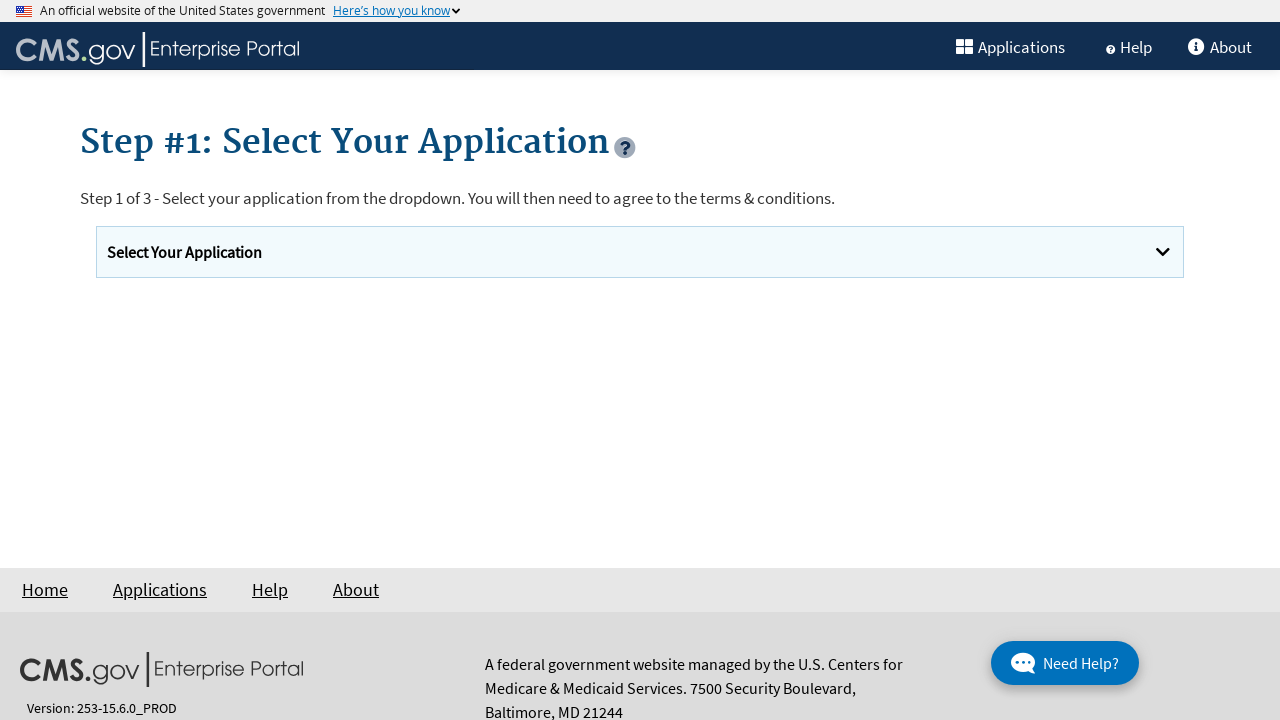

New User Registration page loaded successfully
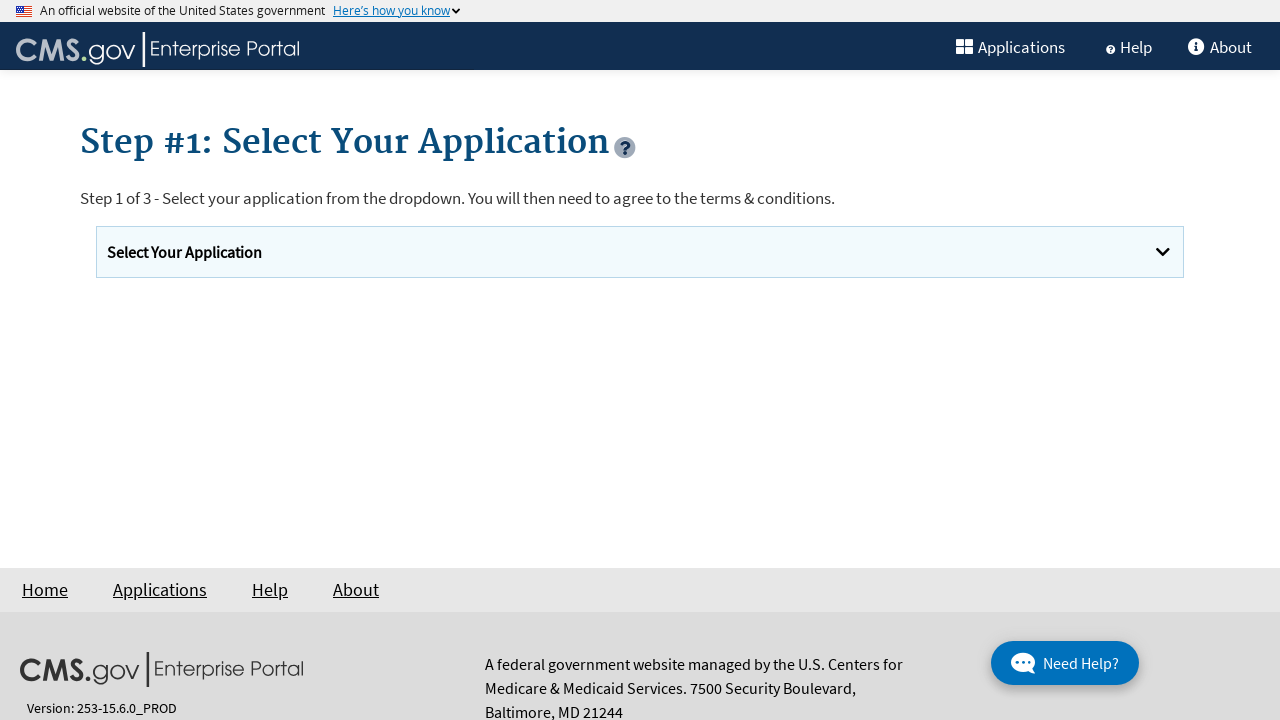

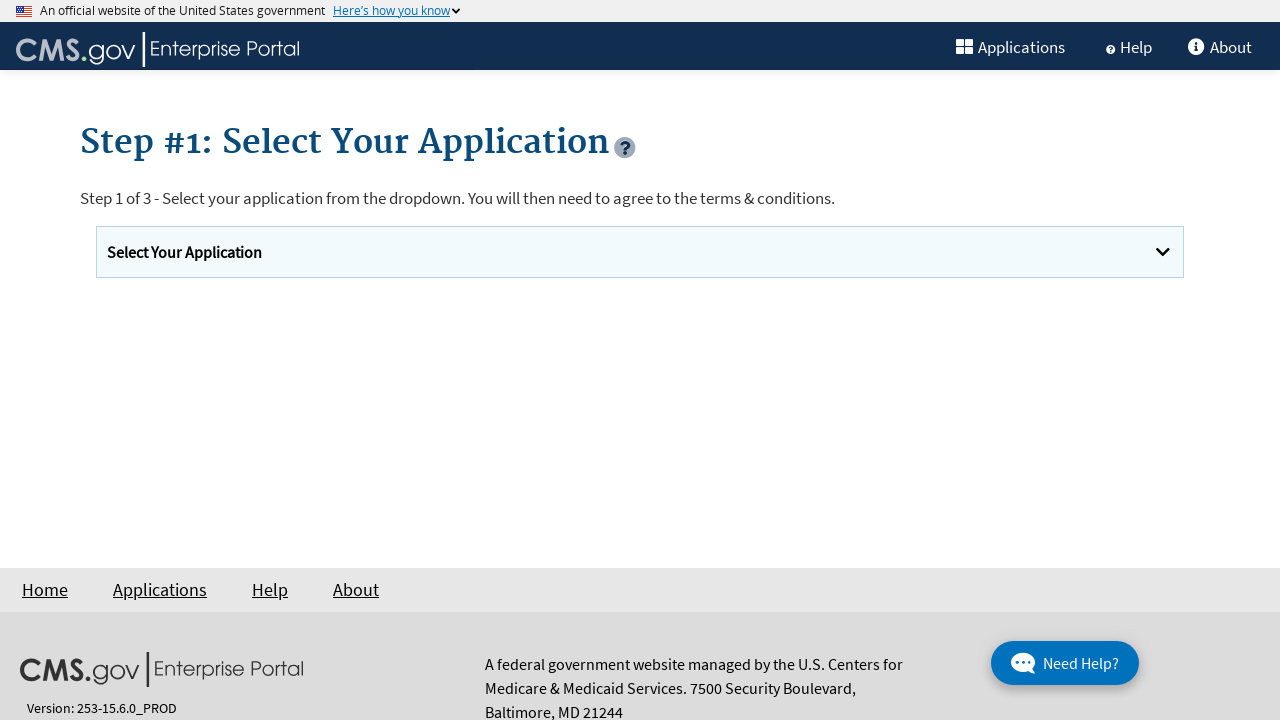